Opens a new browser window and tab, navigating to a Selenium 4 blog post about window and tab utilities

Starting URL: https://saucelabs.com/resources/blog/selenium-4-new-windows-and-tab-utilities

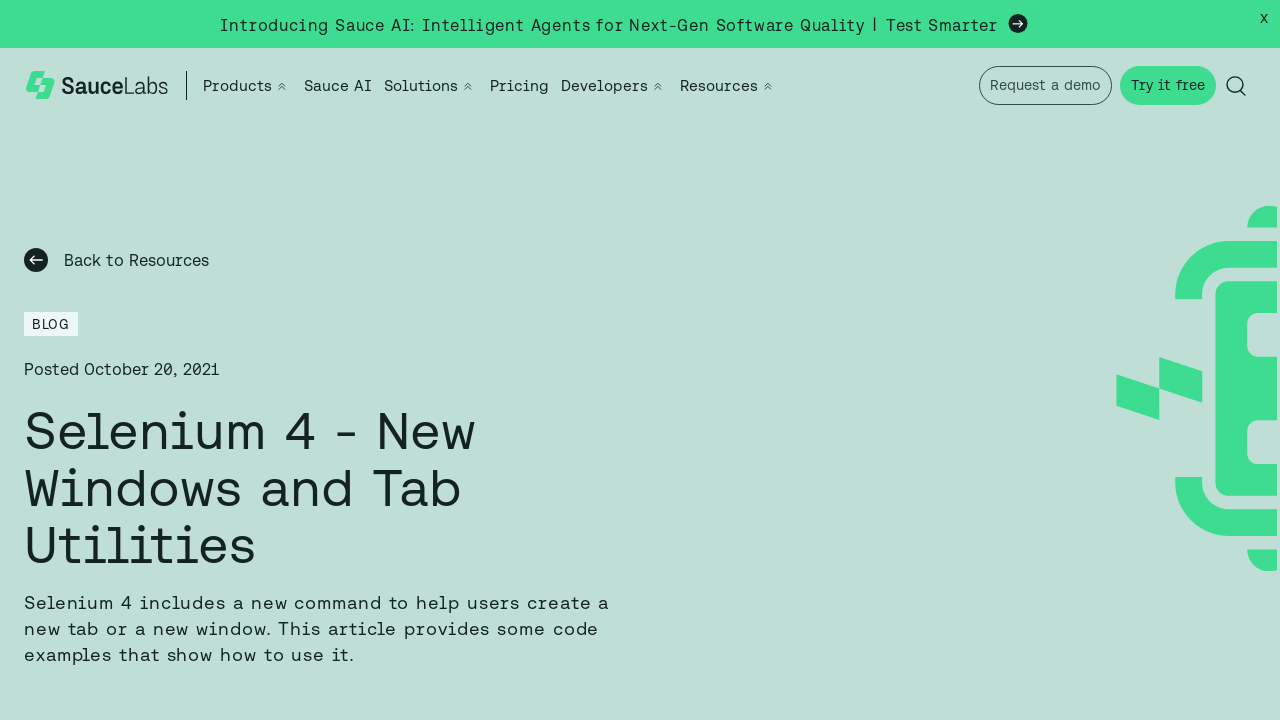

Opened a new browser window/page
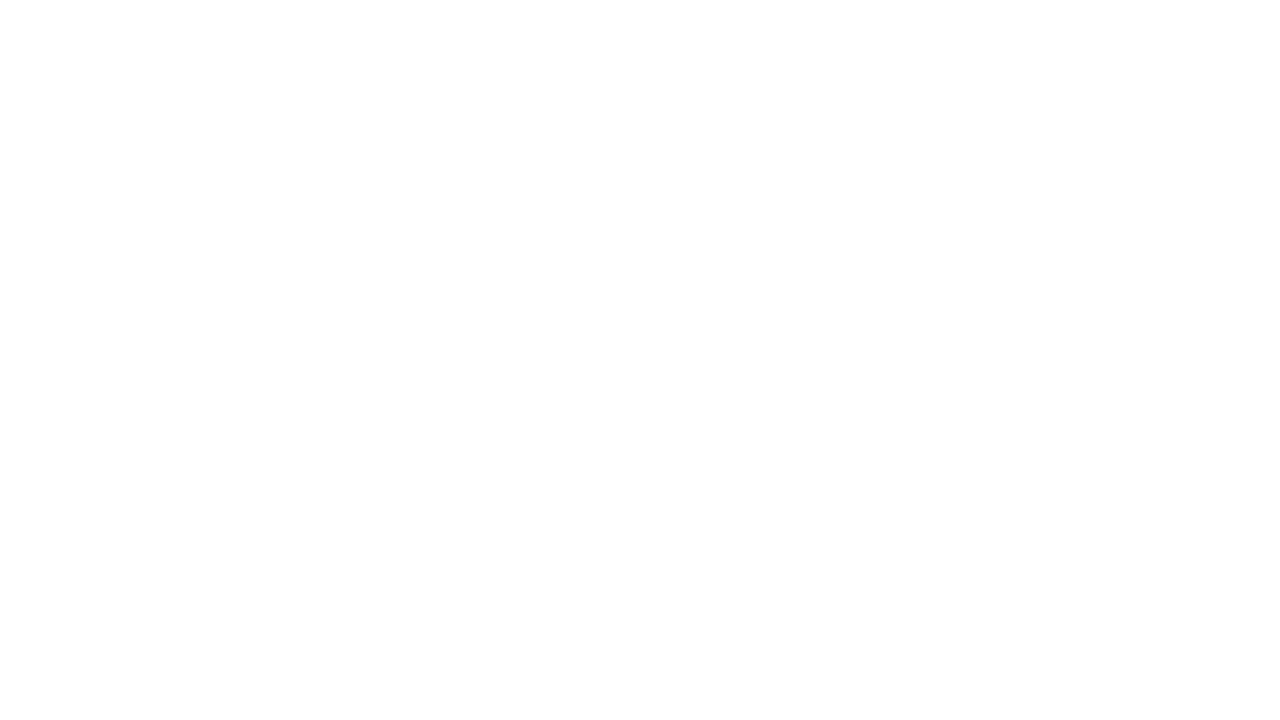

Navigated to Selenium 4 blog post about window and tab utilities
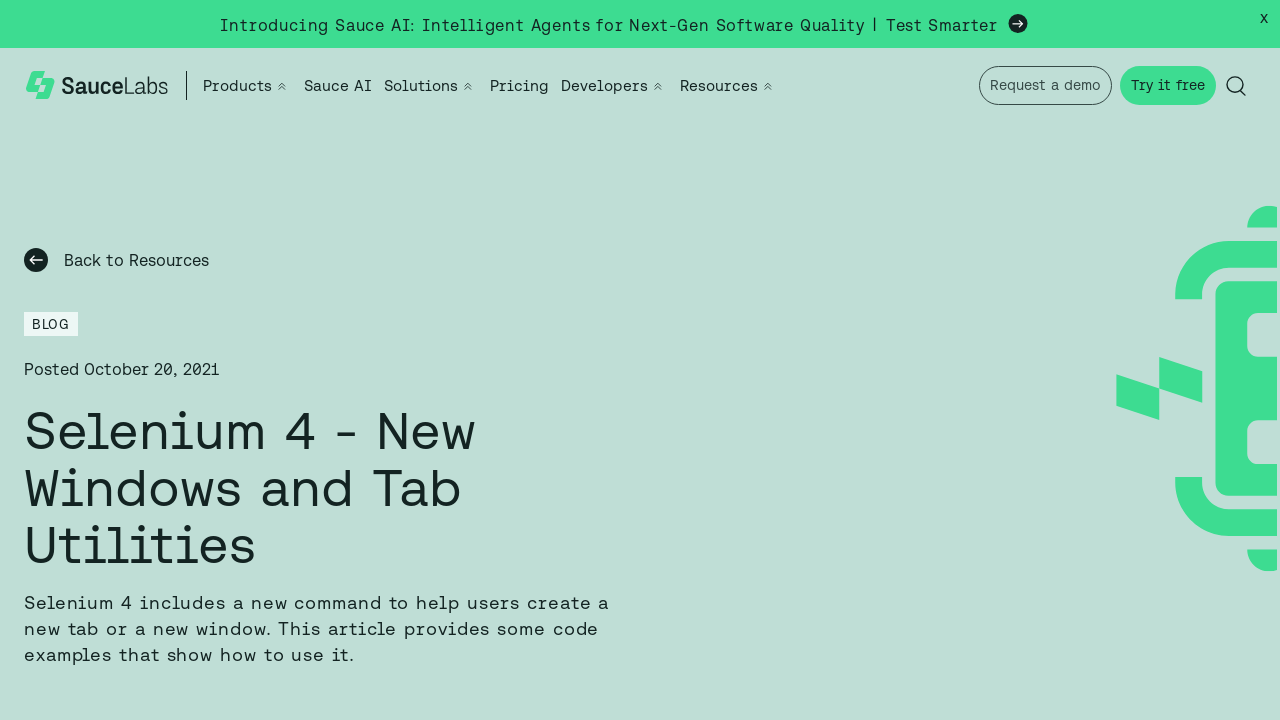

Opened another new browser tab/page
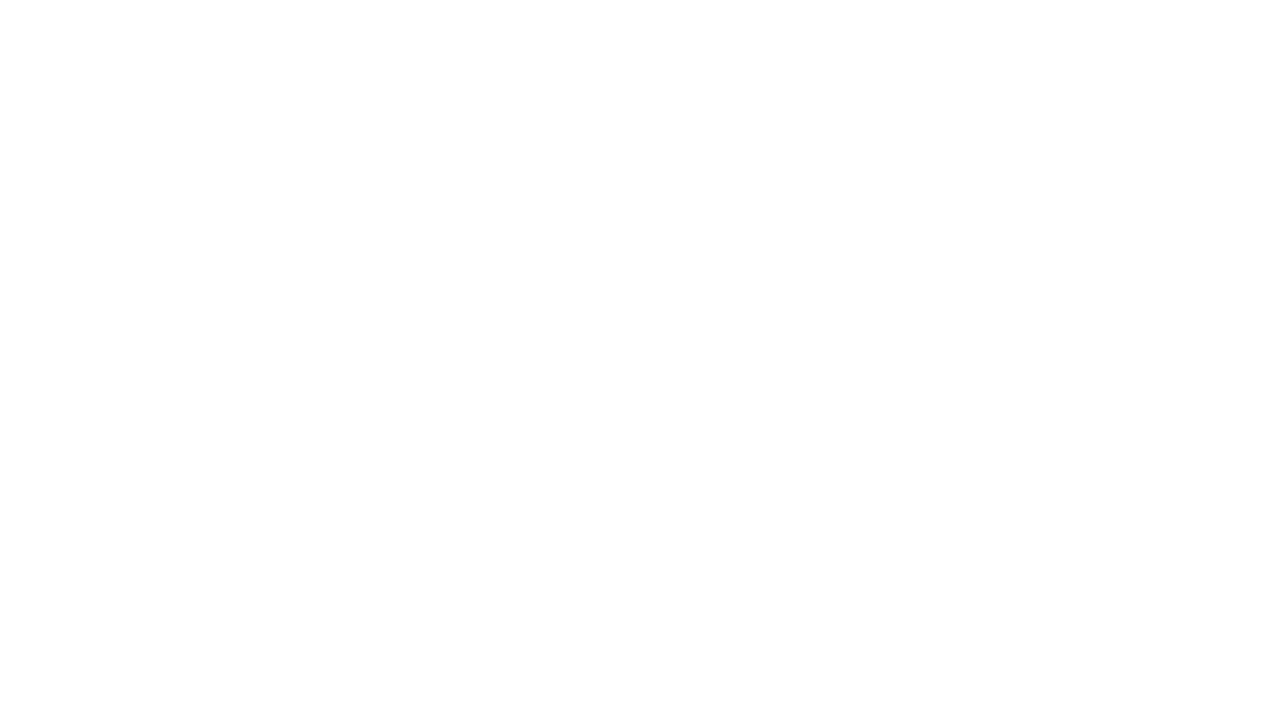

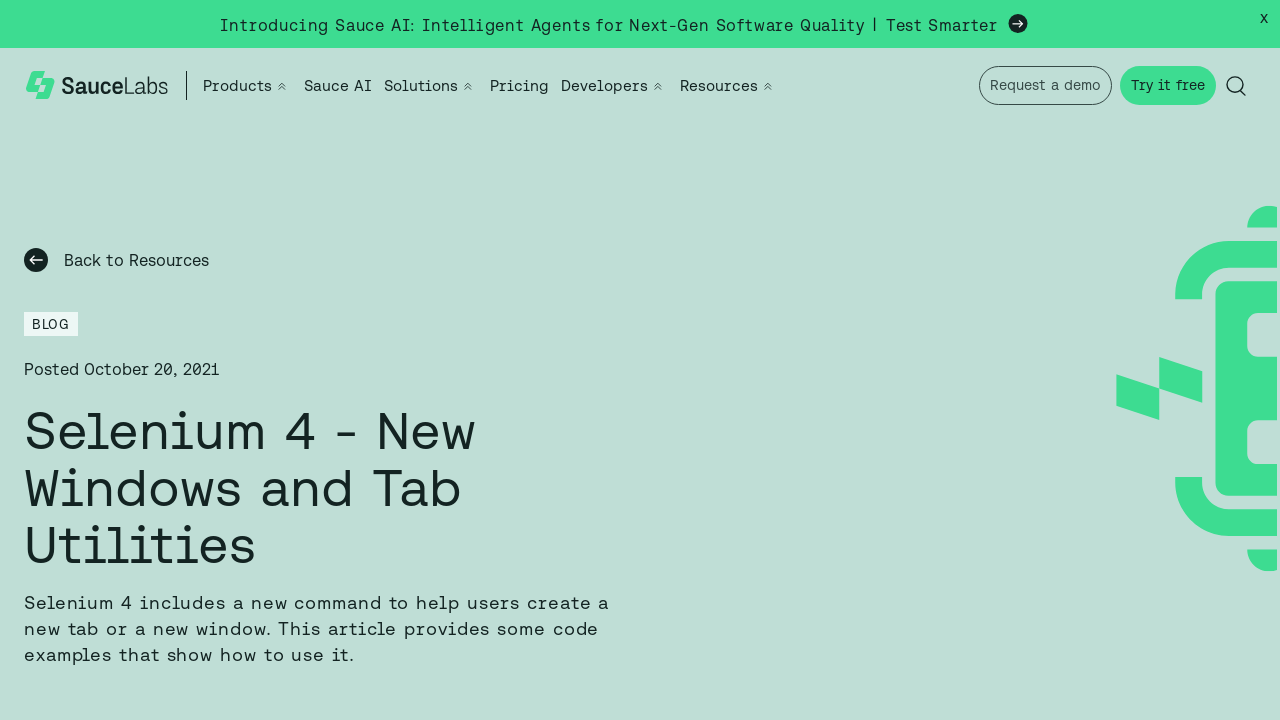